Tests dynamic loading by clicking start button and waiting for loading icon to disappear before verifying text appears

Starting URL: http://the-internet.herokuapp.com/dynamic_loading/2

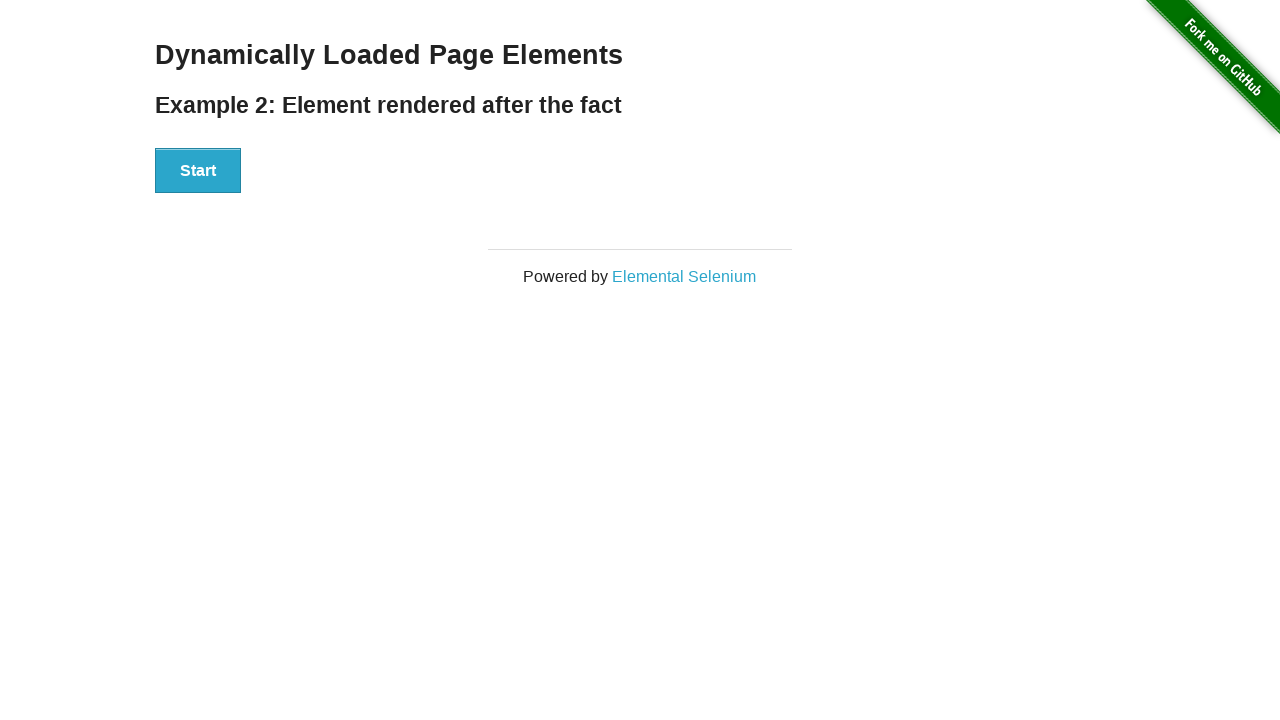

Clicked the start button to begin dynamic loading at (198, 171) on #start>button
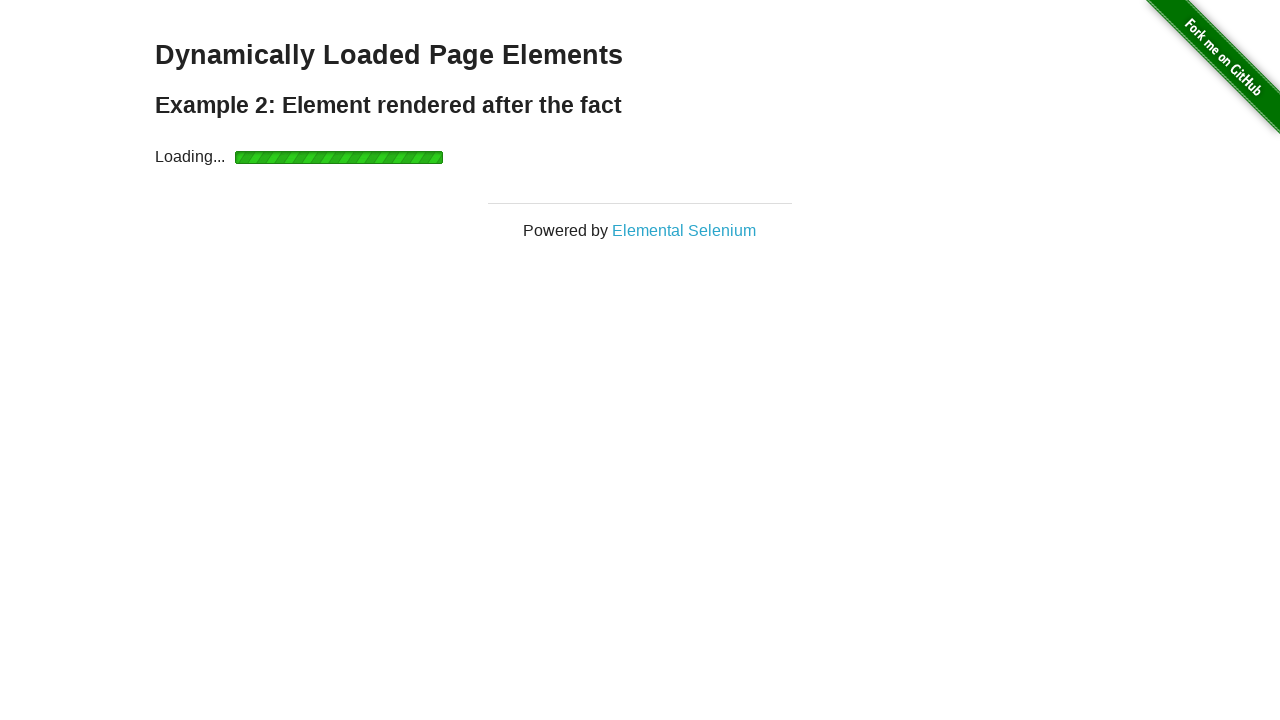

Waited for loading icon to disappear
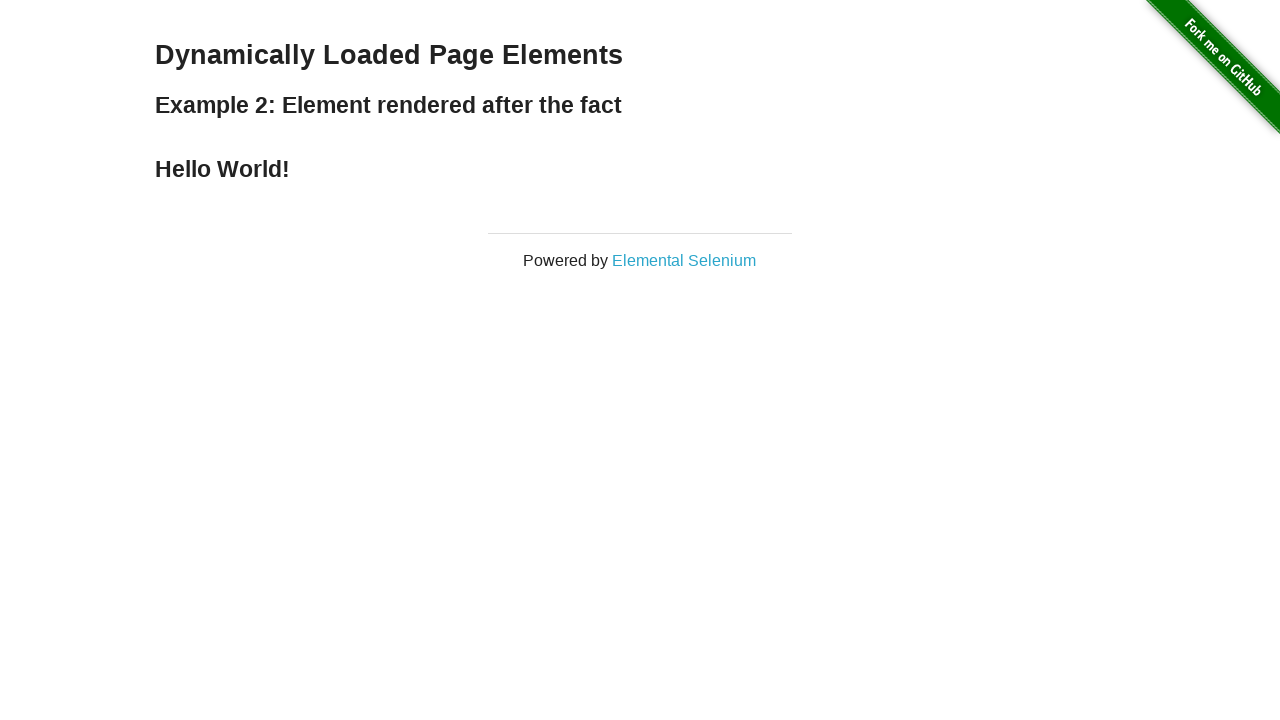

Verified 'Hello World!' text is displayed
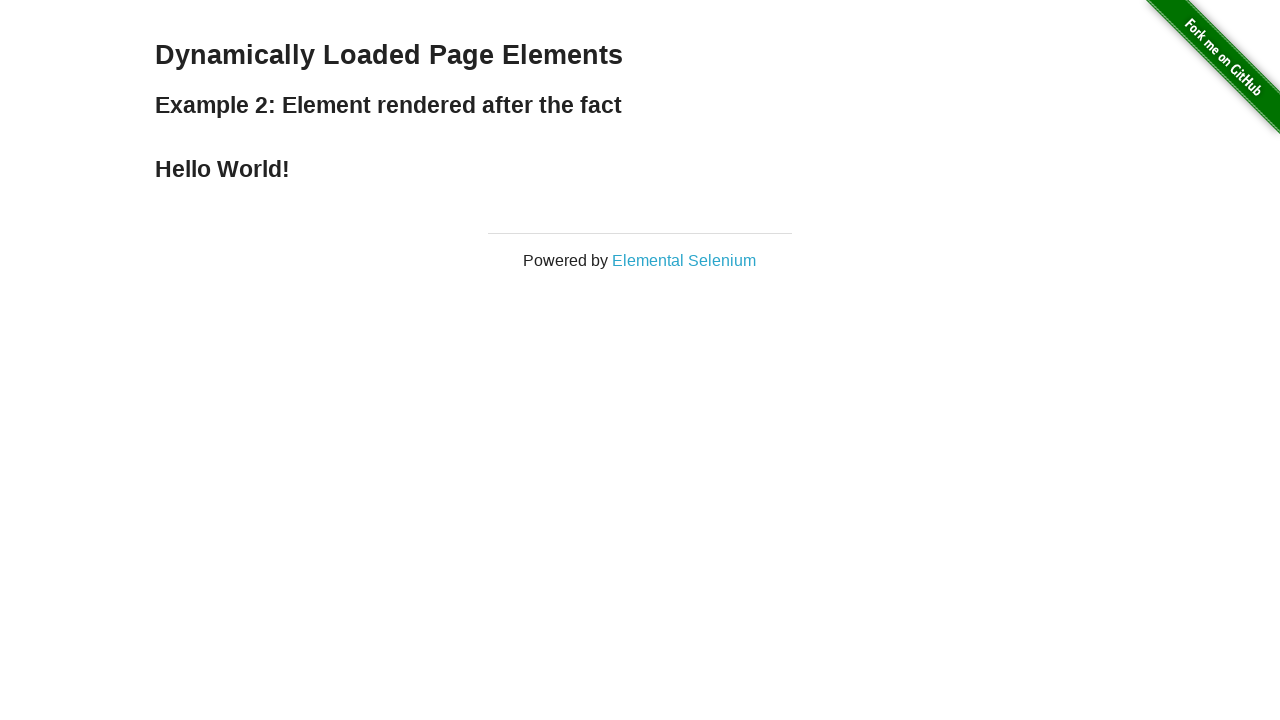

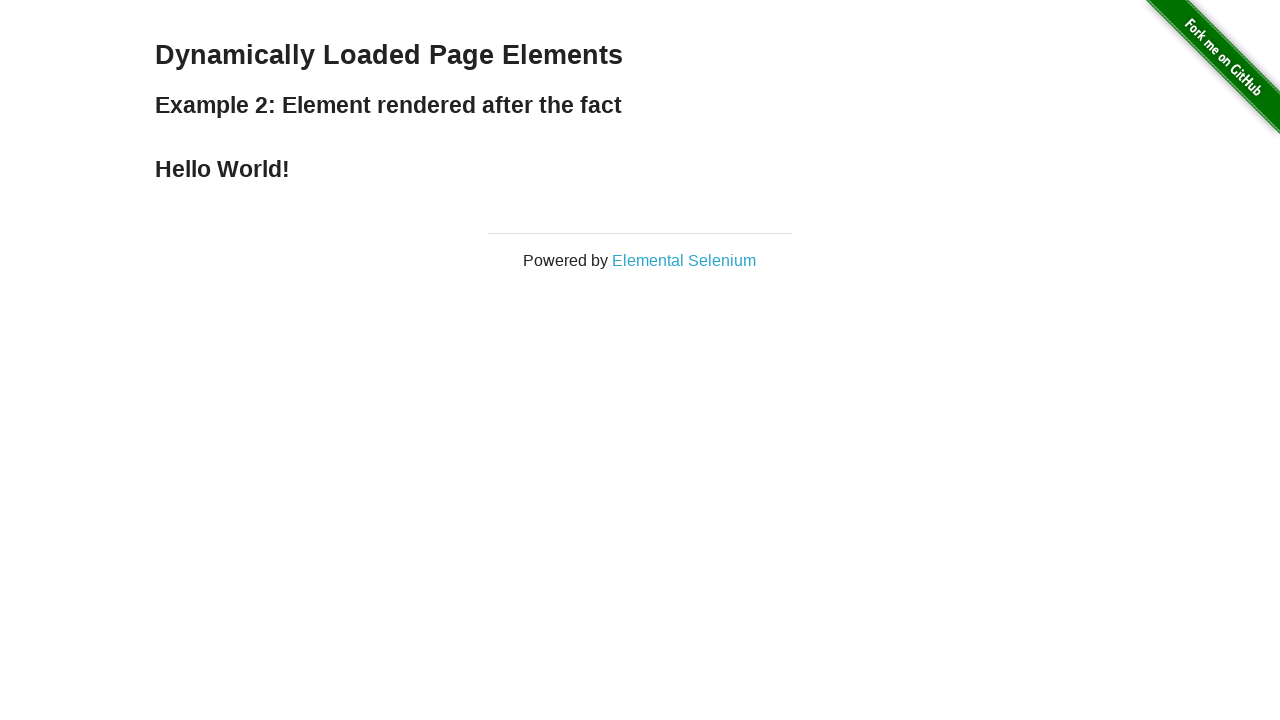